Tests sorting the Due column in ascending order using semantic class locators on the second table

Starting URL: http://the-internet.herokuapp.com/tables

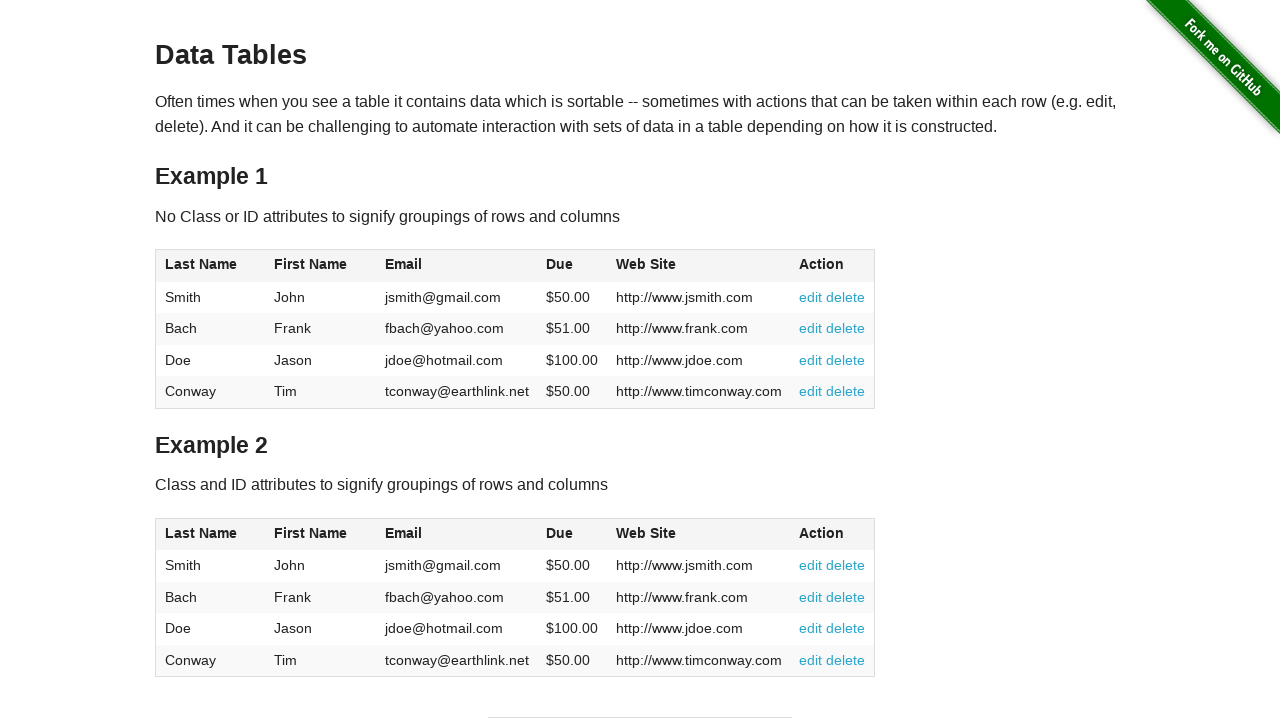

Clicked the Due column header in the second table to sort at (560, 533) on #table2 thead .dues
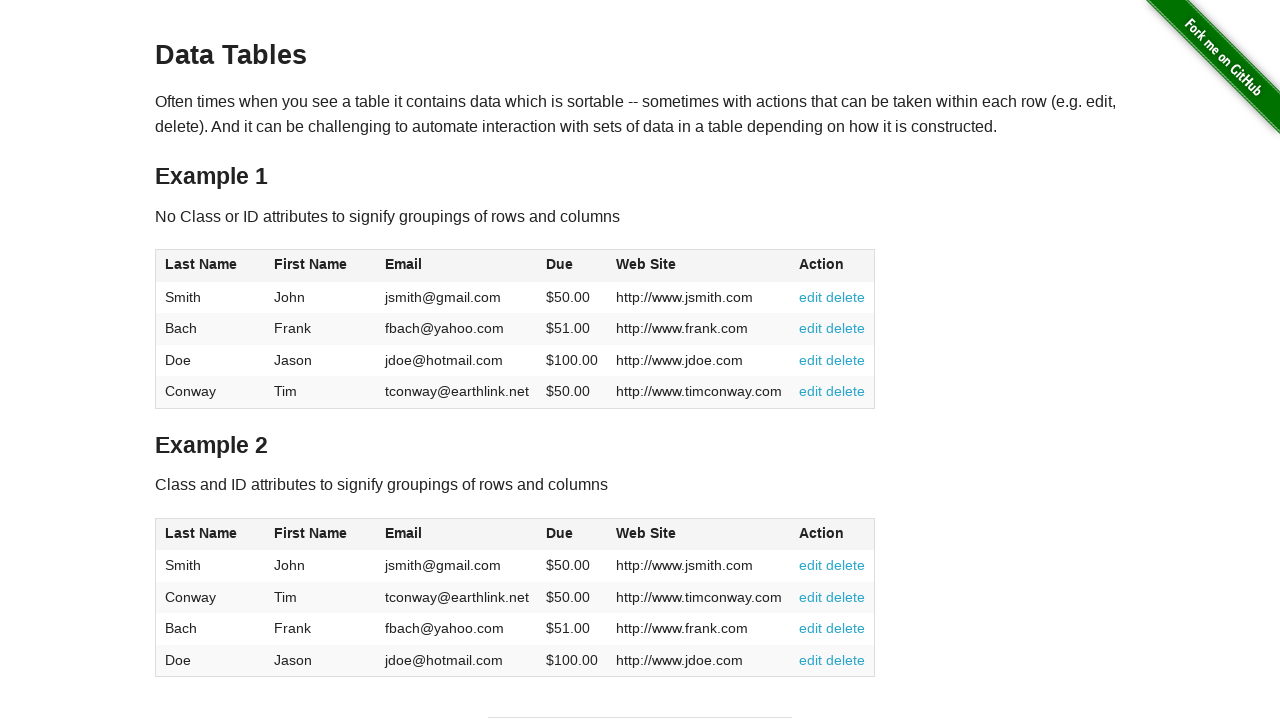

Waited for Due column cells in table body to load
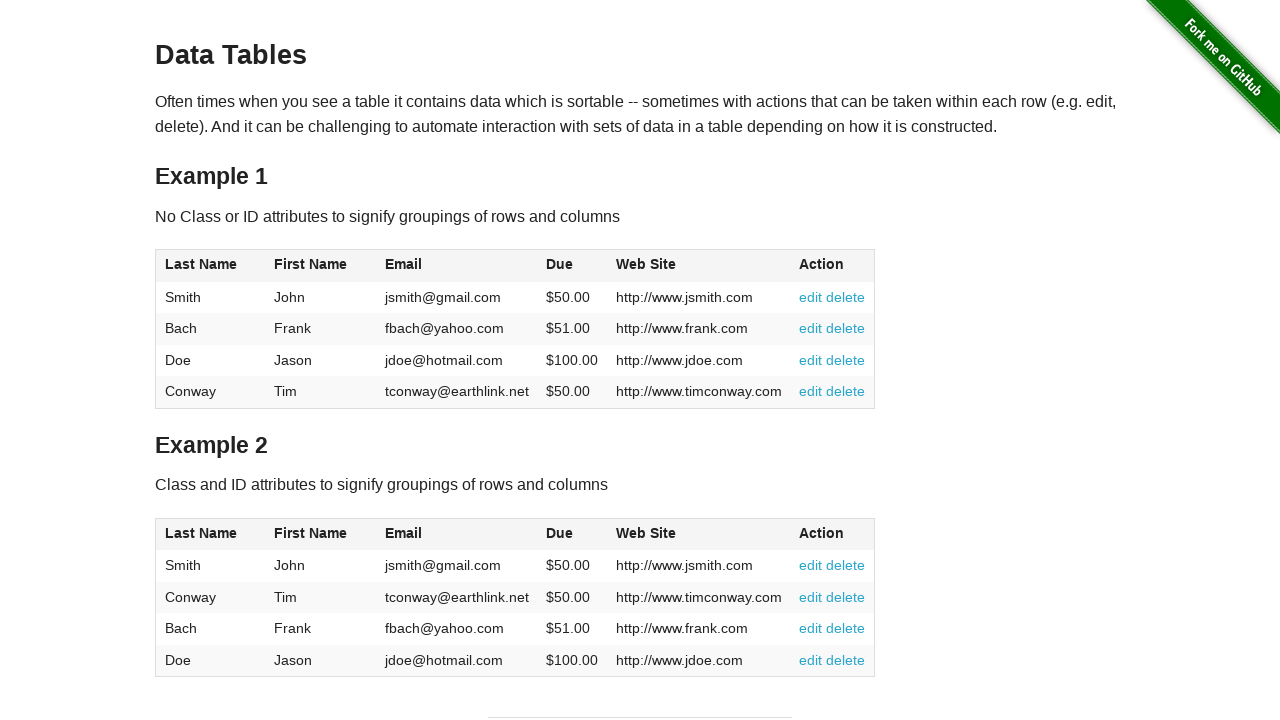

Retrieved all Due column cell elements from the second table
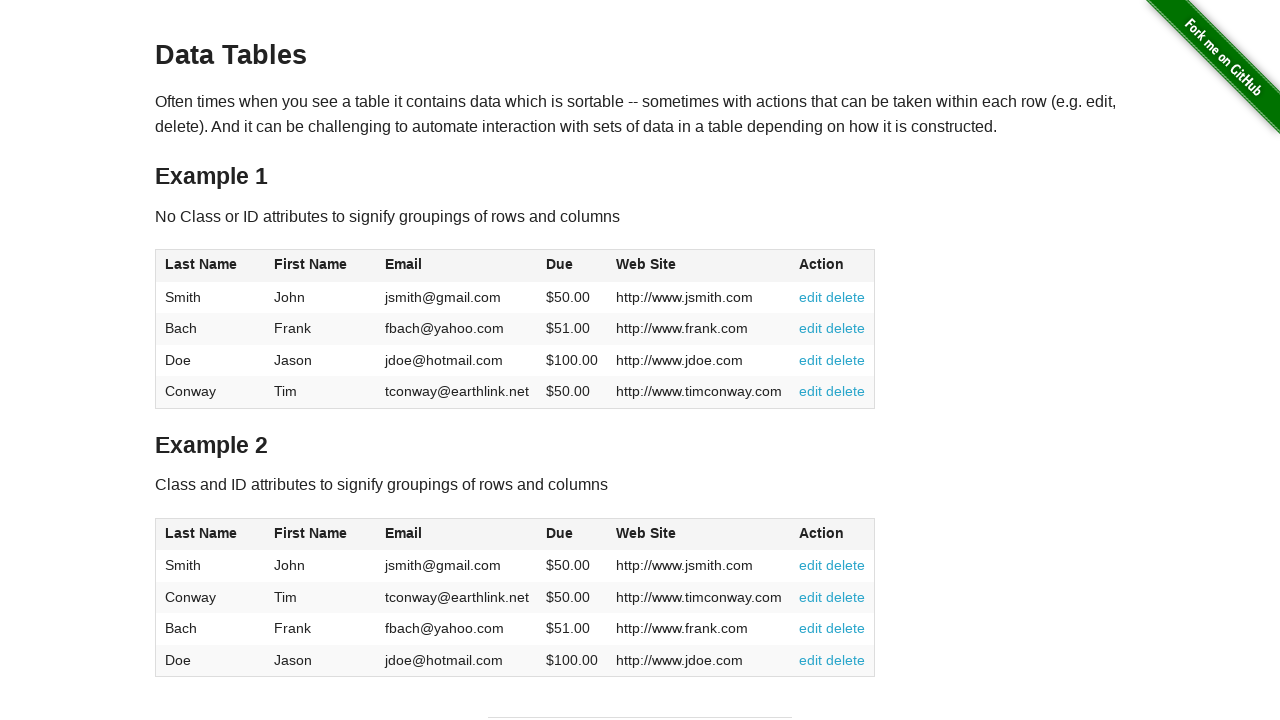

Extracted and converted Due values to floats
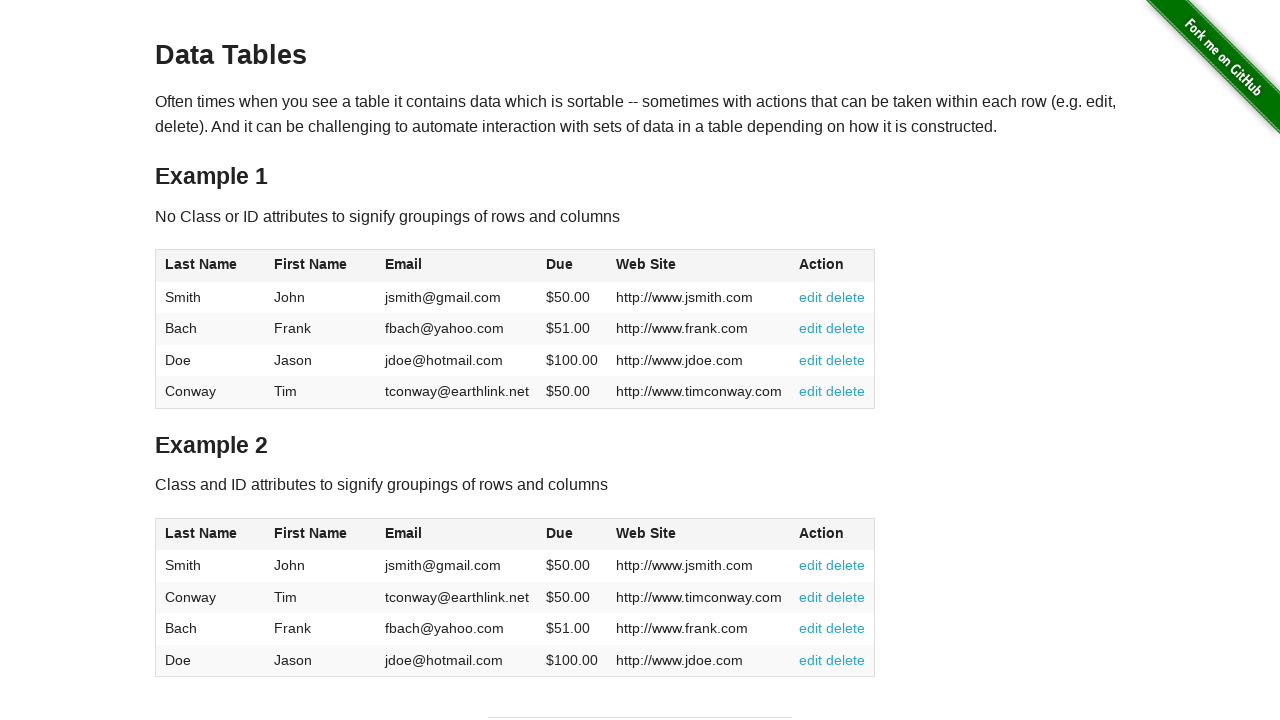

Verified that Due column is sorted in ascending order
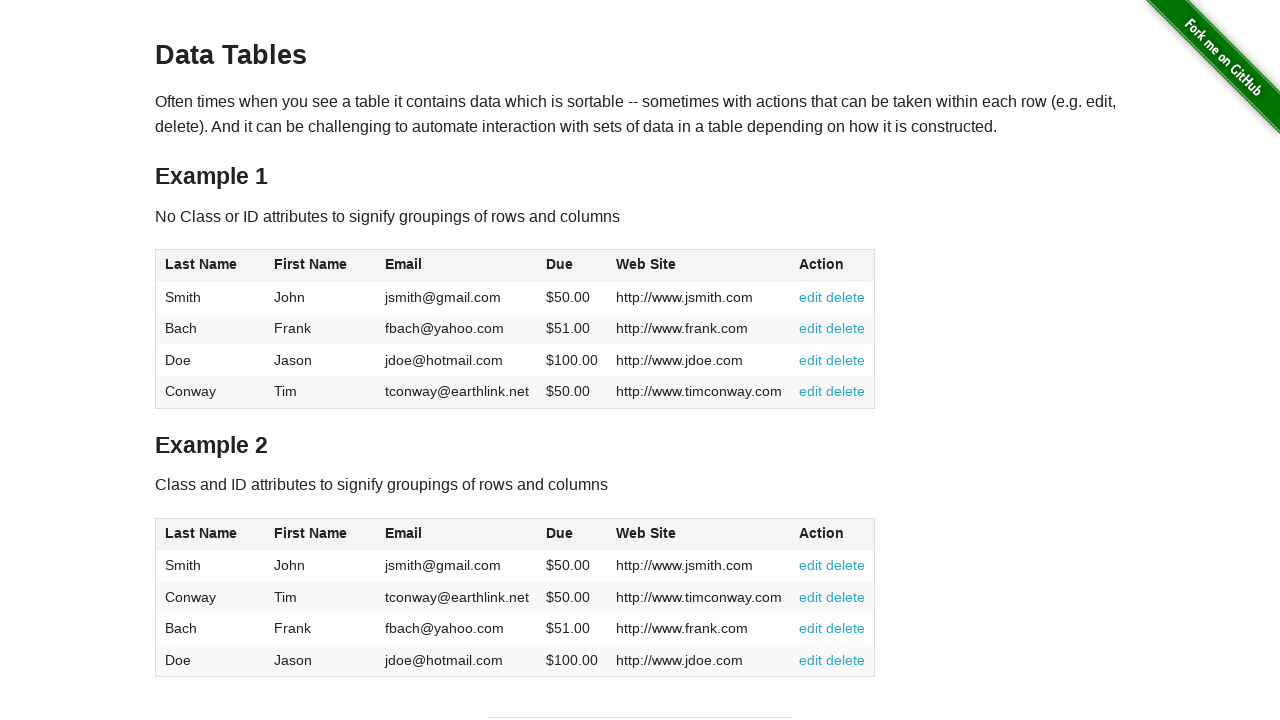

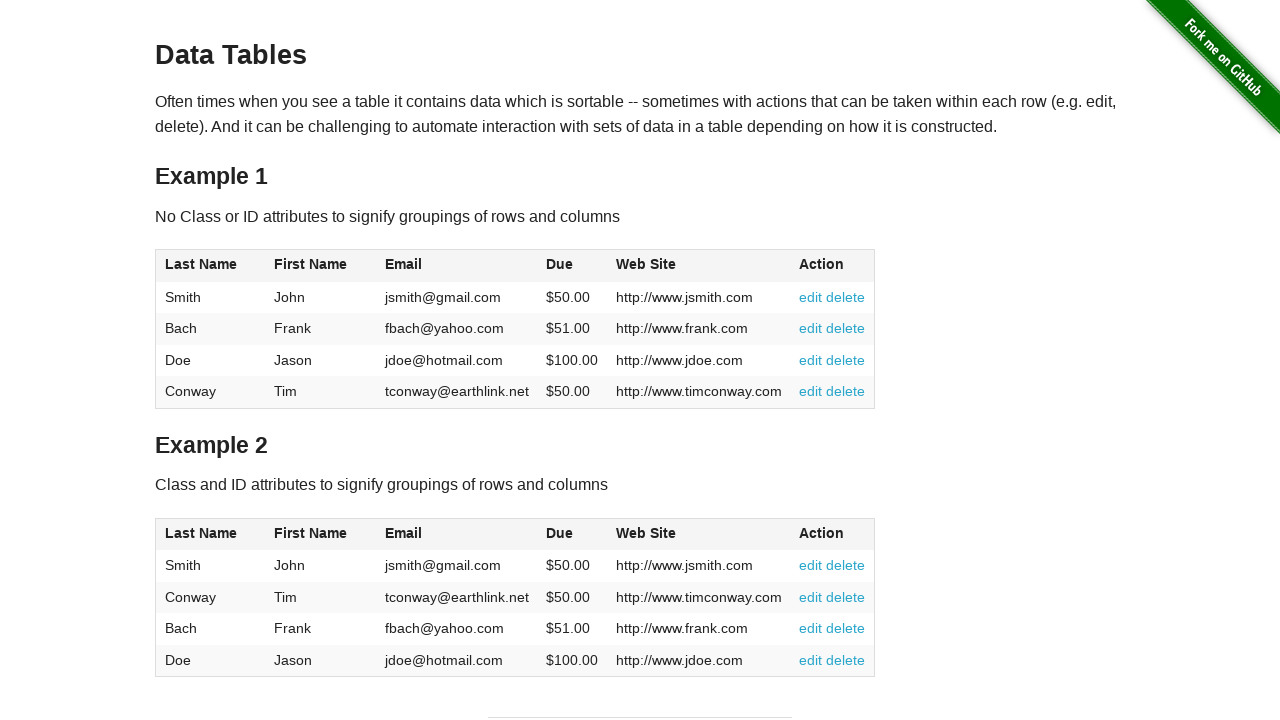